Tests file upload functionality by selecting a file via the file input element and submitting the upload form, then verifying the upload was successful.

Starting URL: https://the-internet.herokuapp.com/upload

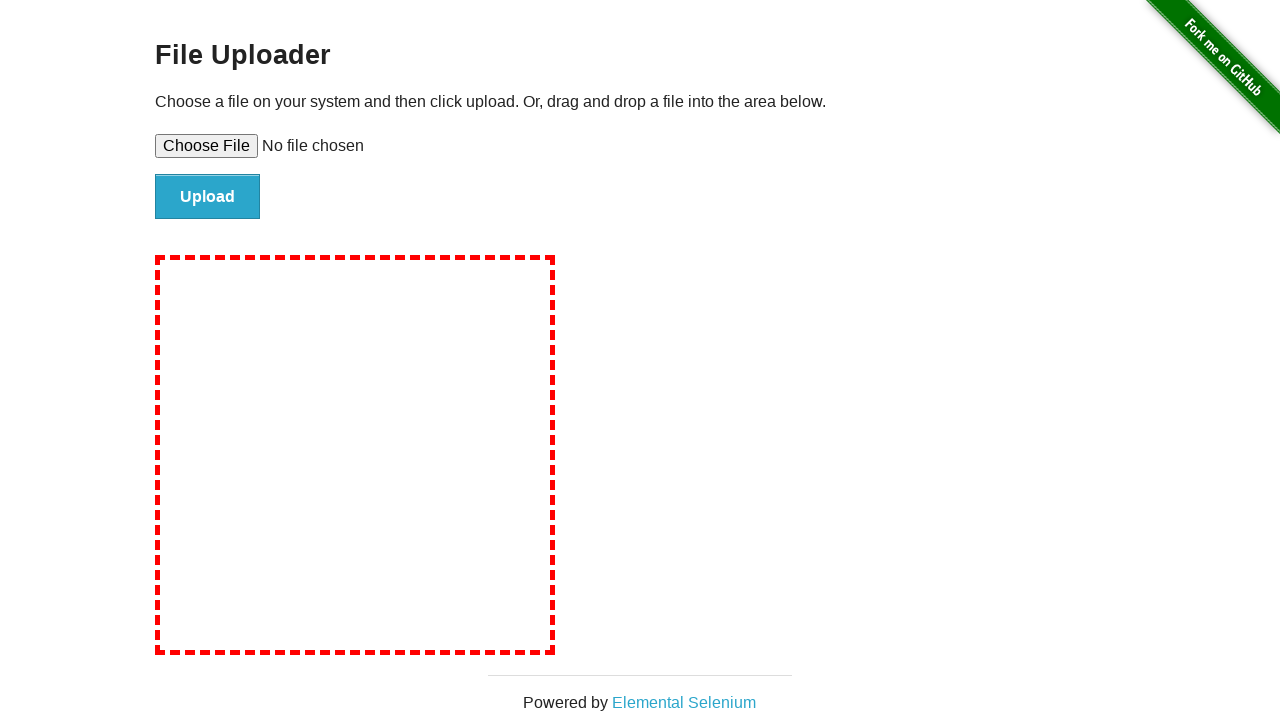

Created temporary test file for upload
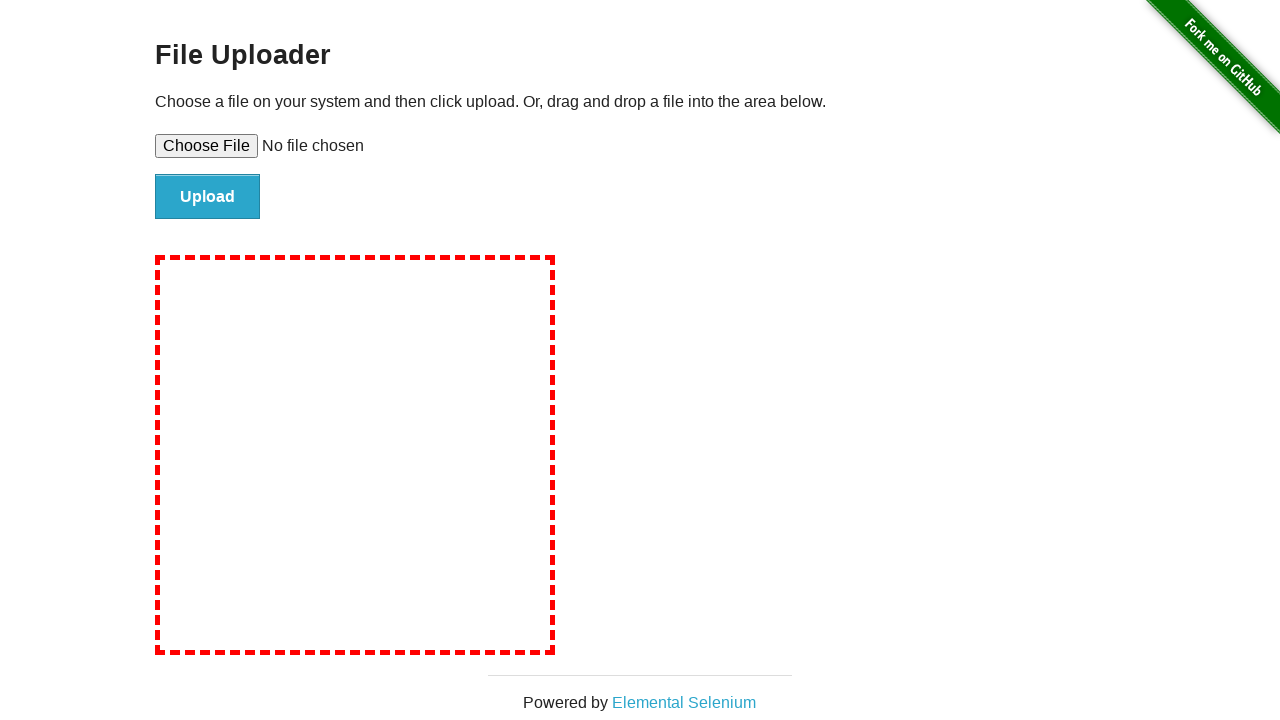

Set file input to temporary test file
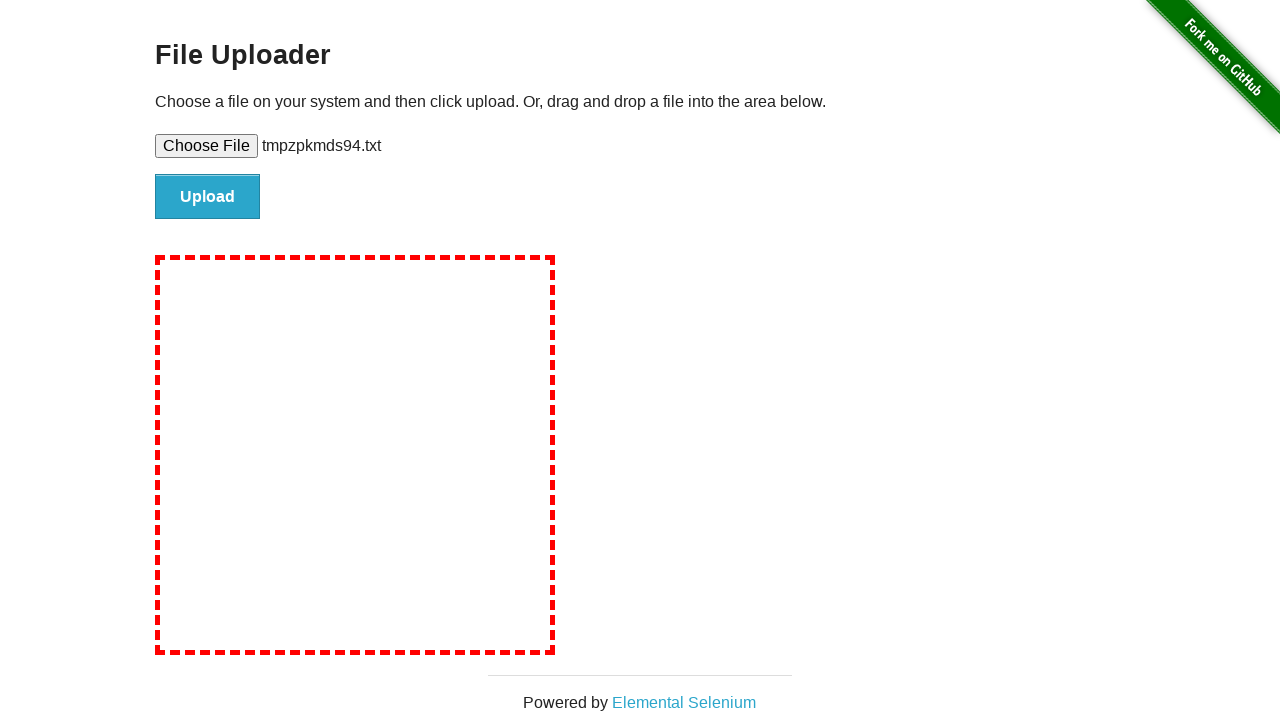

Clicked file submit button to upload file at (208, 197) on #file-submit
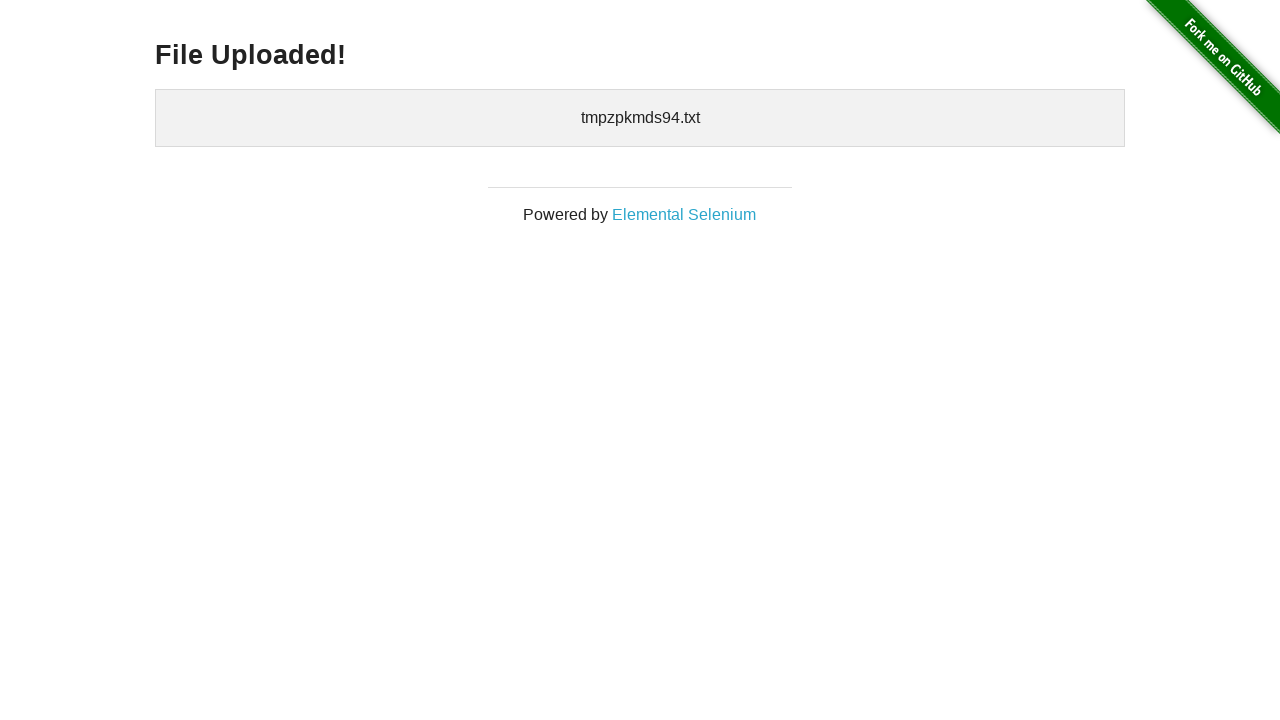

Upload confirmation message appeared
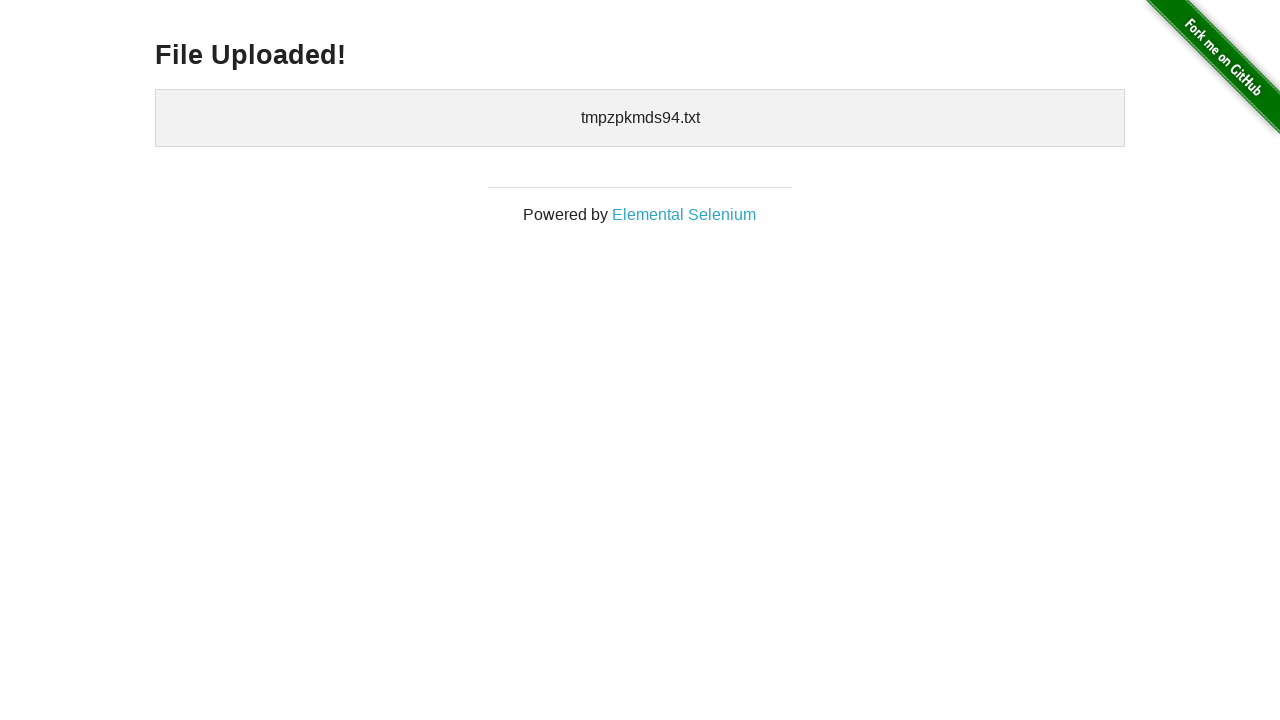

Cleaned up temporary test file
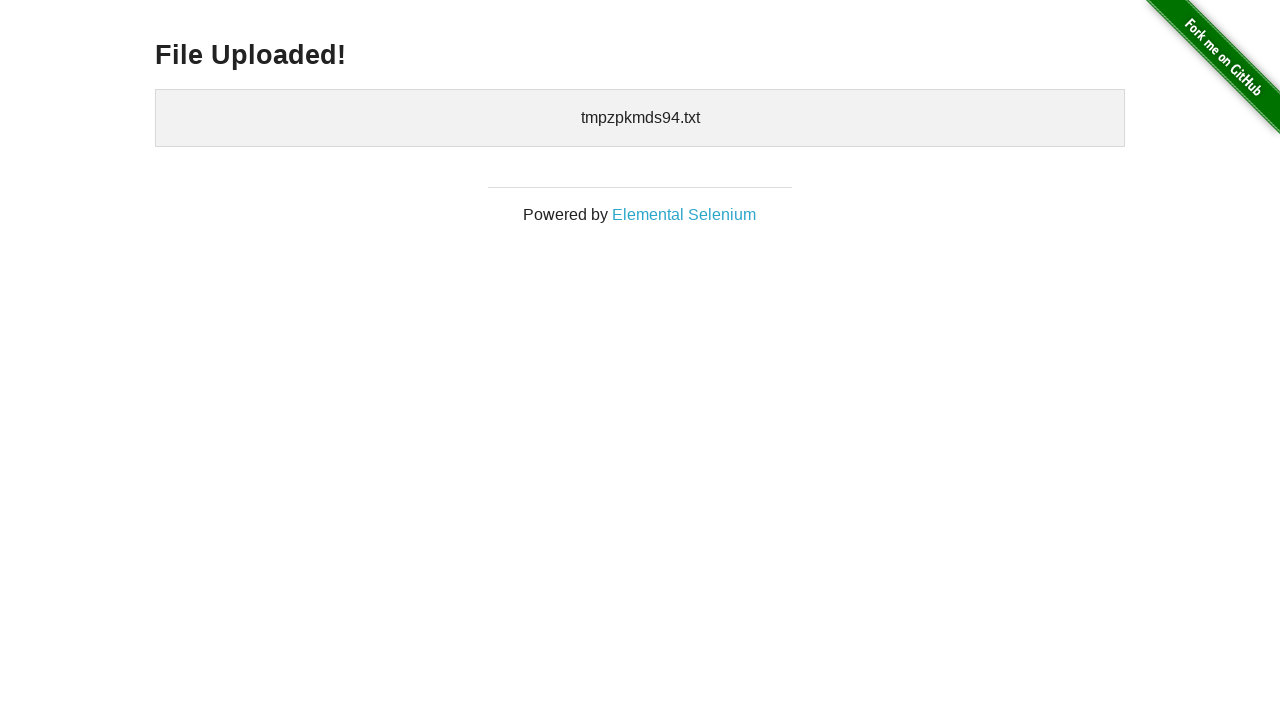

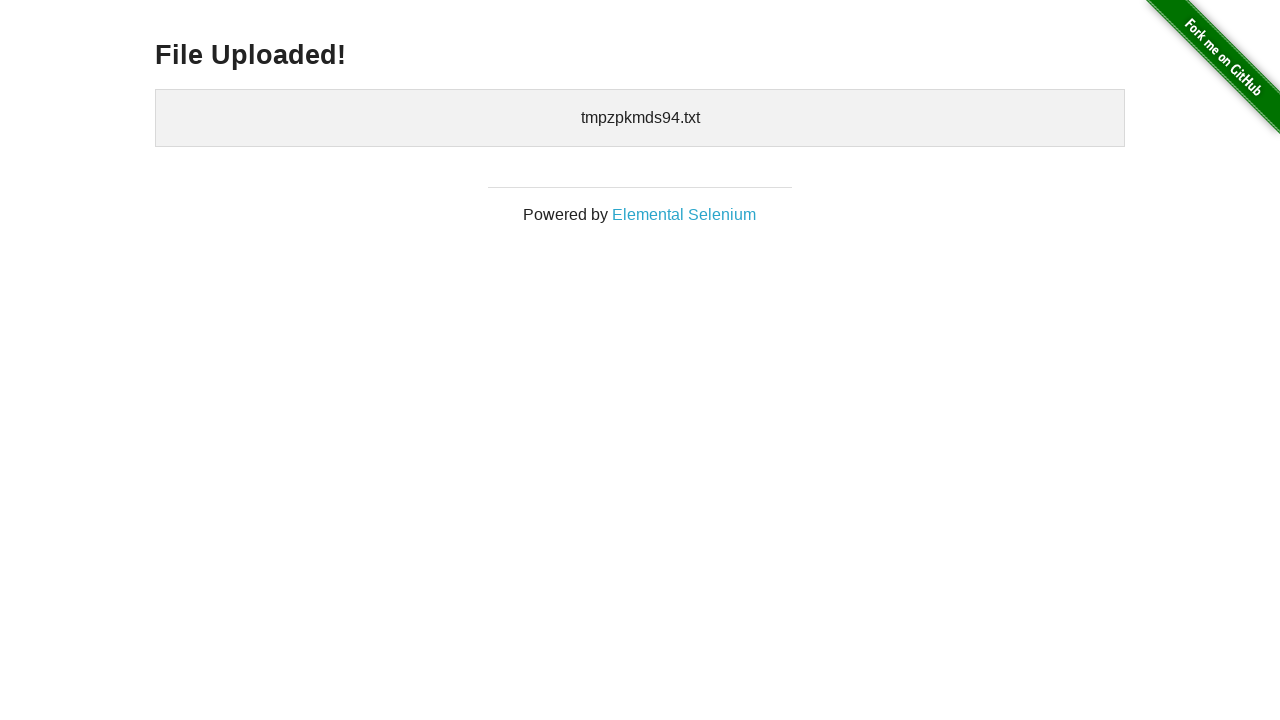